Tests mouse hover functionality by moving the cursor over a button that changes color on hover

Starting URL: https://testkru.com/Elements/Buttons

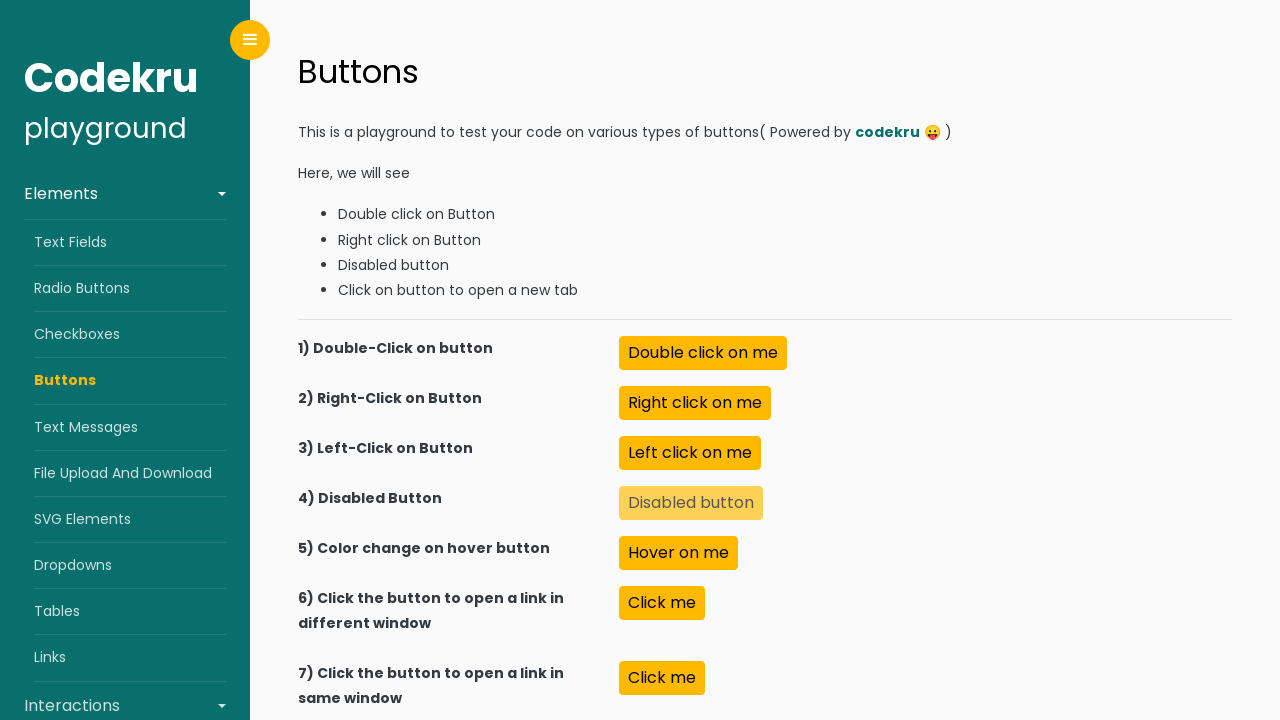

Hovered over the color change button to trigger hover effect at (679, 553) on button#colorChangeOnHover
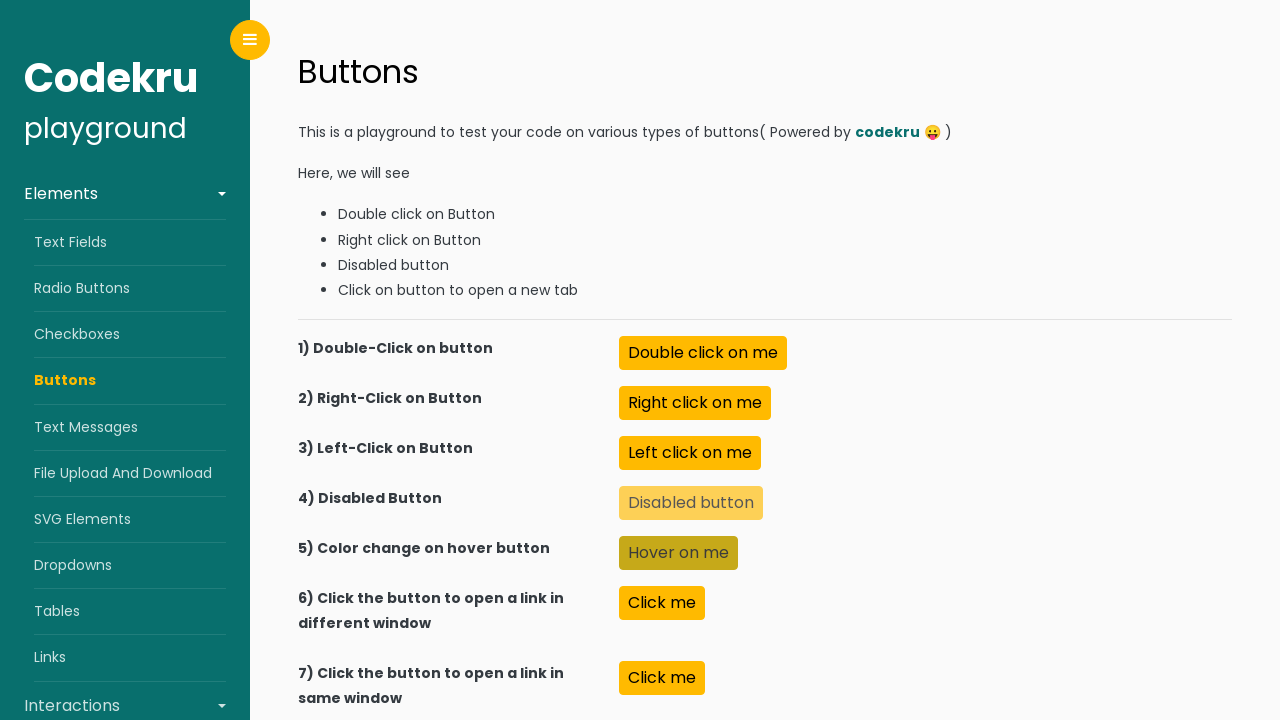

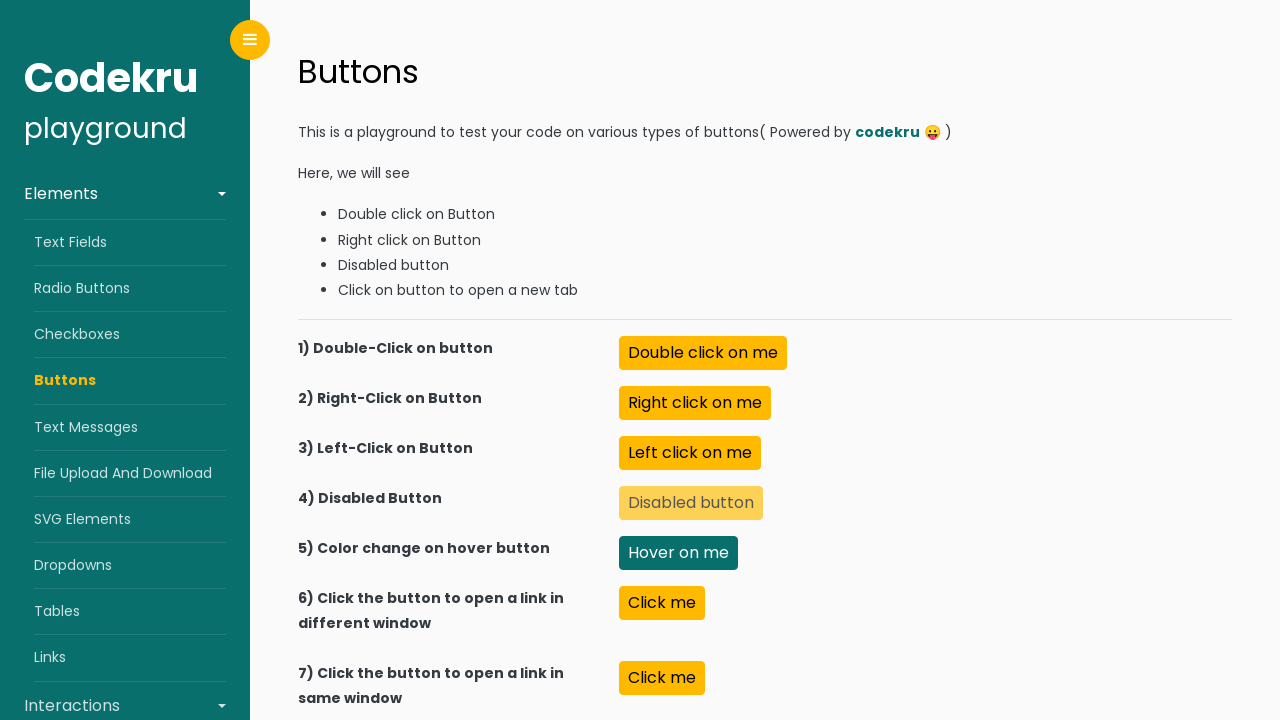